Tests the date picker functionality on a dummy ticket booking form by selecting a birth date (year, month, and day) from a calendar widget

Starting URL: https://www.dummyticket.com/dummy-ticket-for-visa-application/

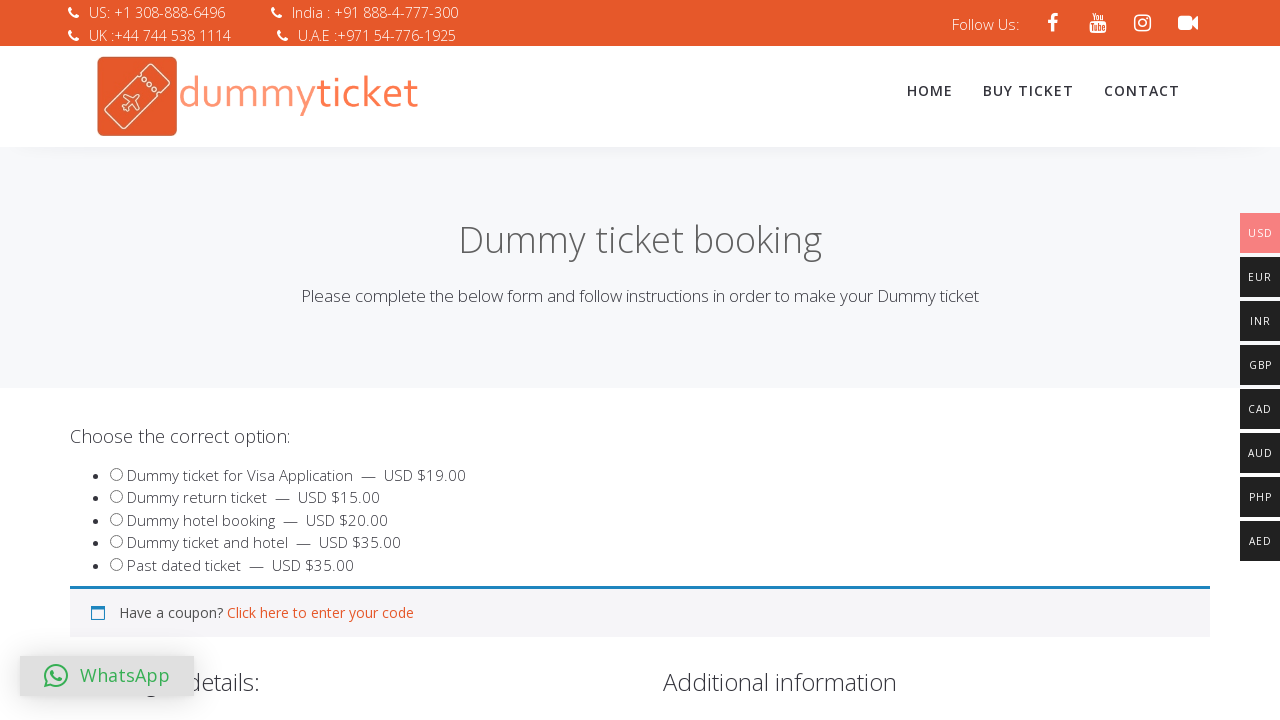

Clicked on date of birth input to open the date picker at (344, 360) on input#dob
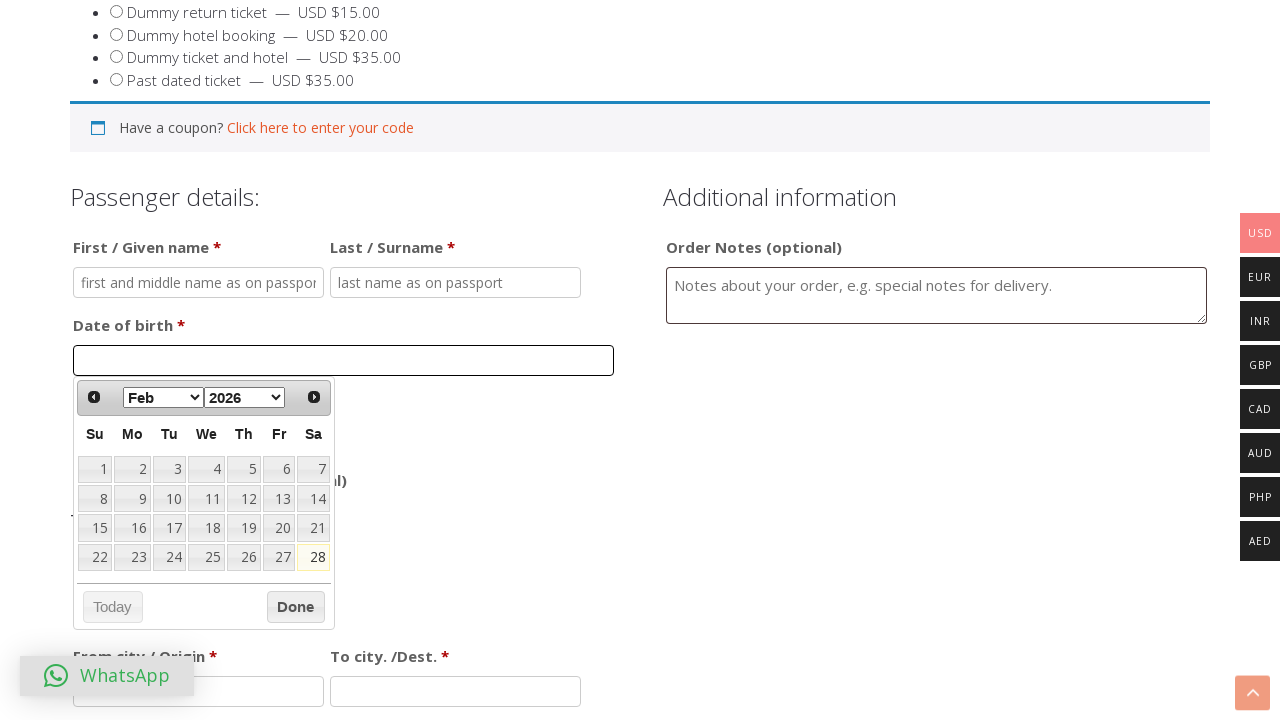

Clicked on year dropdown in date picker at (245, 397) on select.ui-datepicker-year
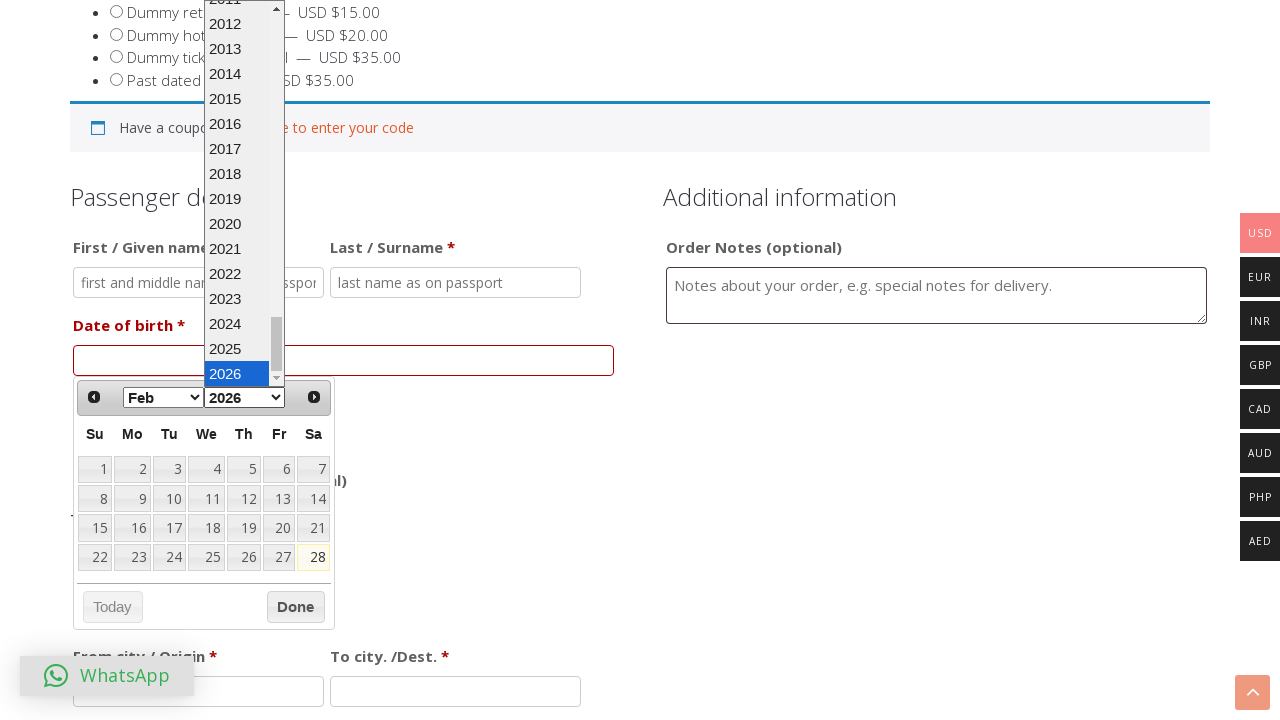

Selected year 1990 from the year dropdown on select.ui-datepicker-year
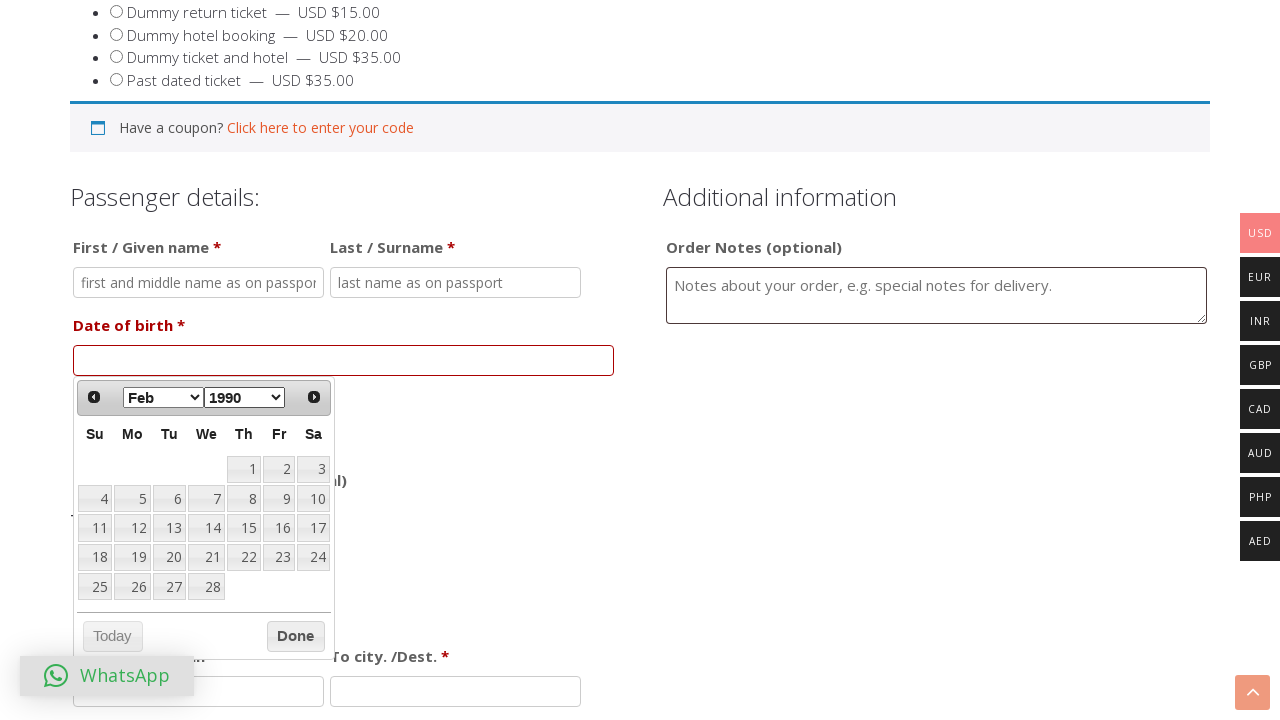

Clicked on month dropdown in date picker at (163, 397) on select.ui-datepicker-month
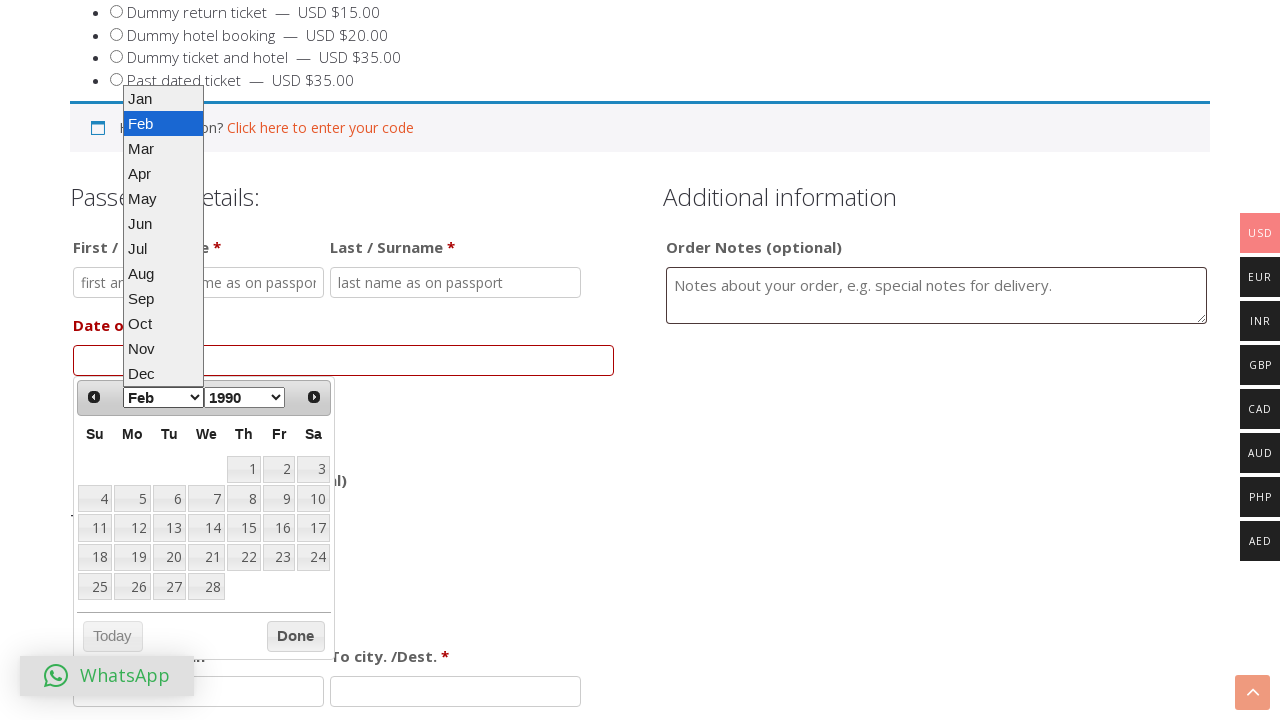

Selected March from the month dropdown on select.ui-datepicker-month
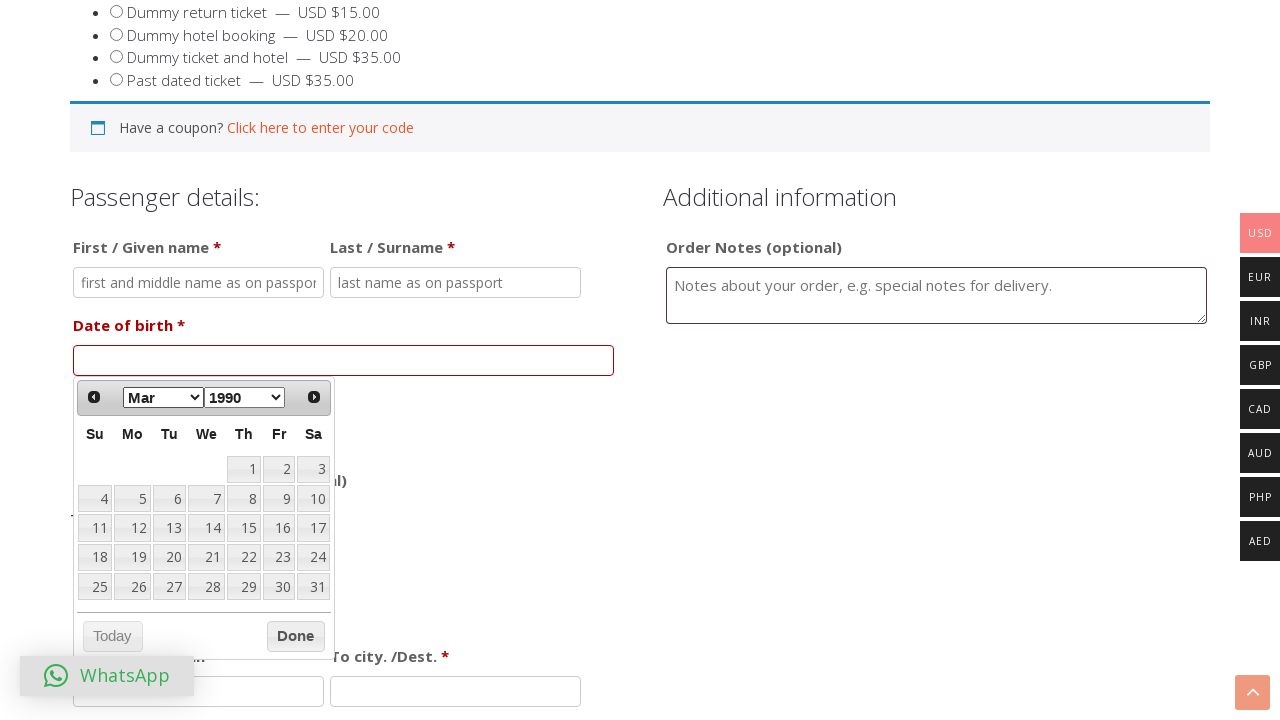

Selected day 15 from the calendar at (244, 528) on table.ui-datepicker-calendar td a:text('15')
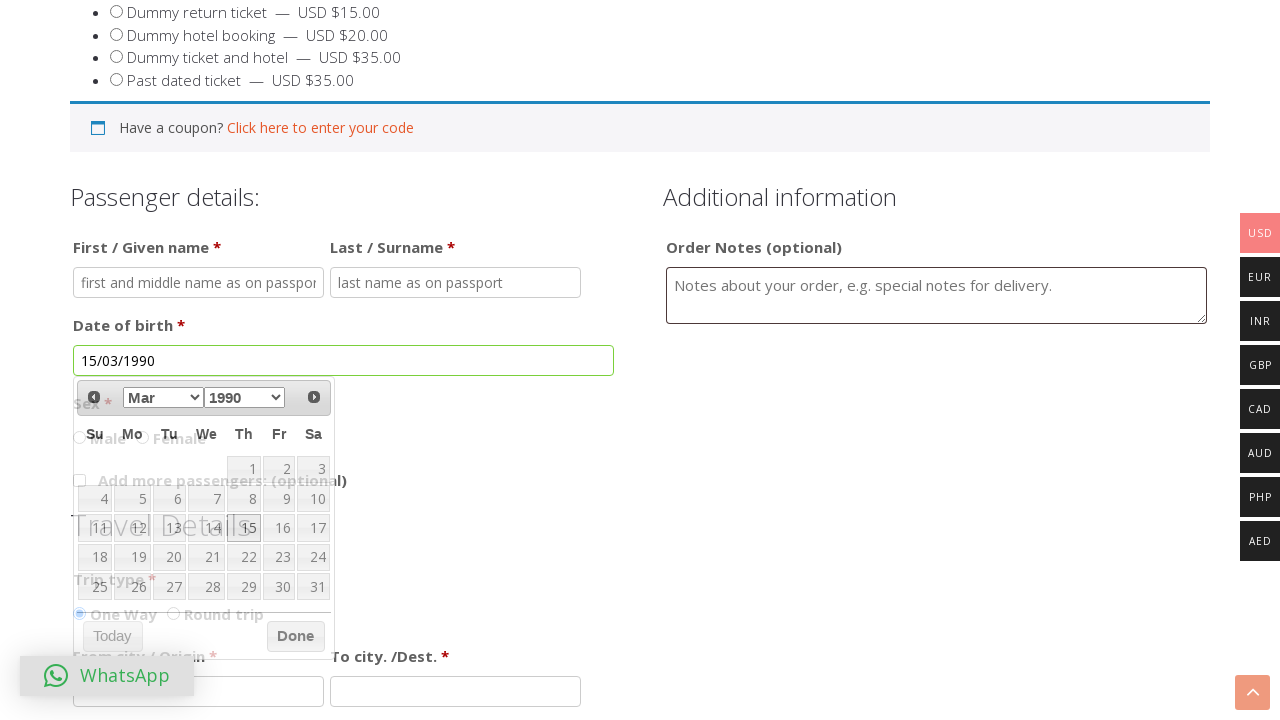

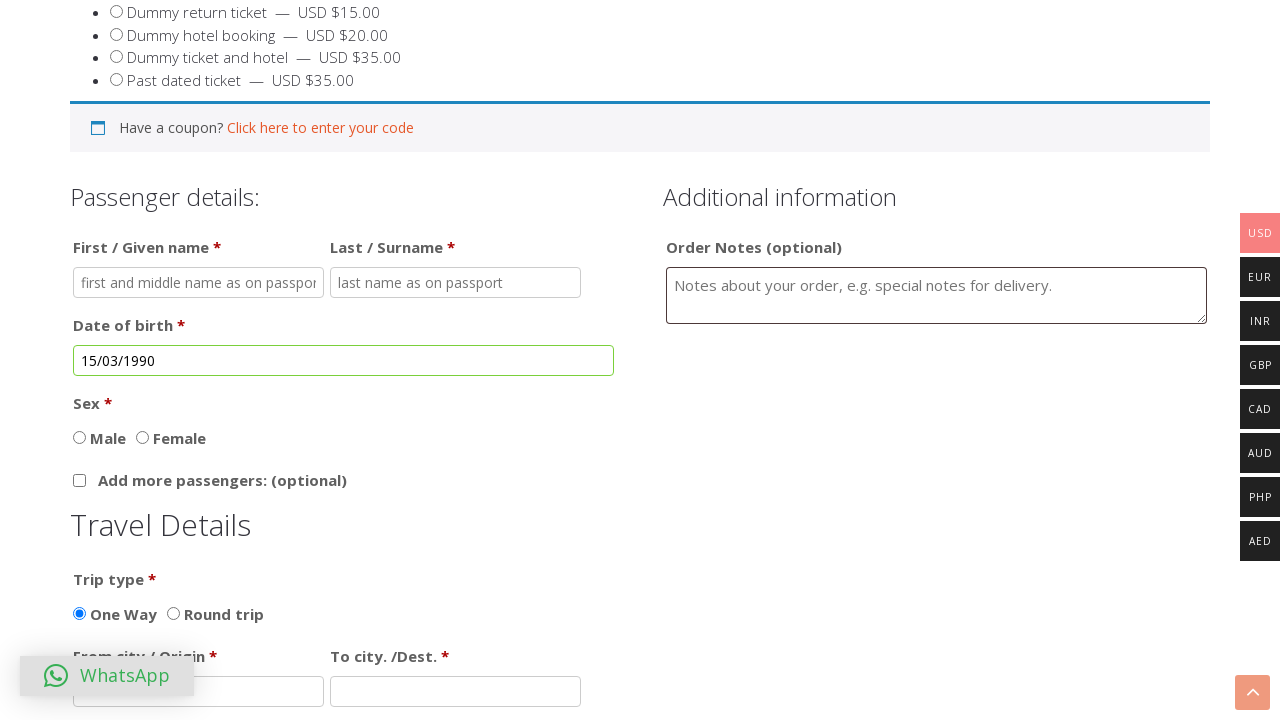